Tests adding a new customer as a bank manager by filling out customer details and verifying the customer appears in the list

Starting URL: https://www.globalsqa.com/angularJs-protractor/BankingProject/#/login

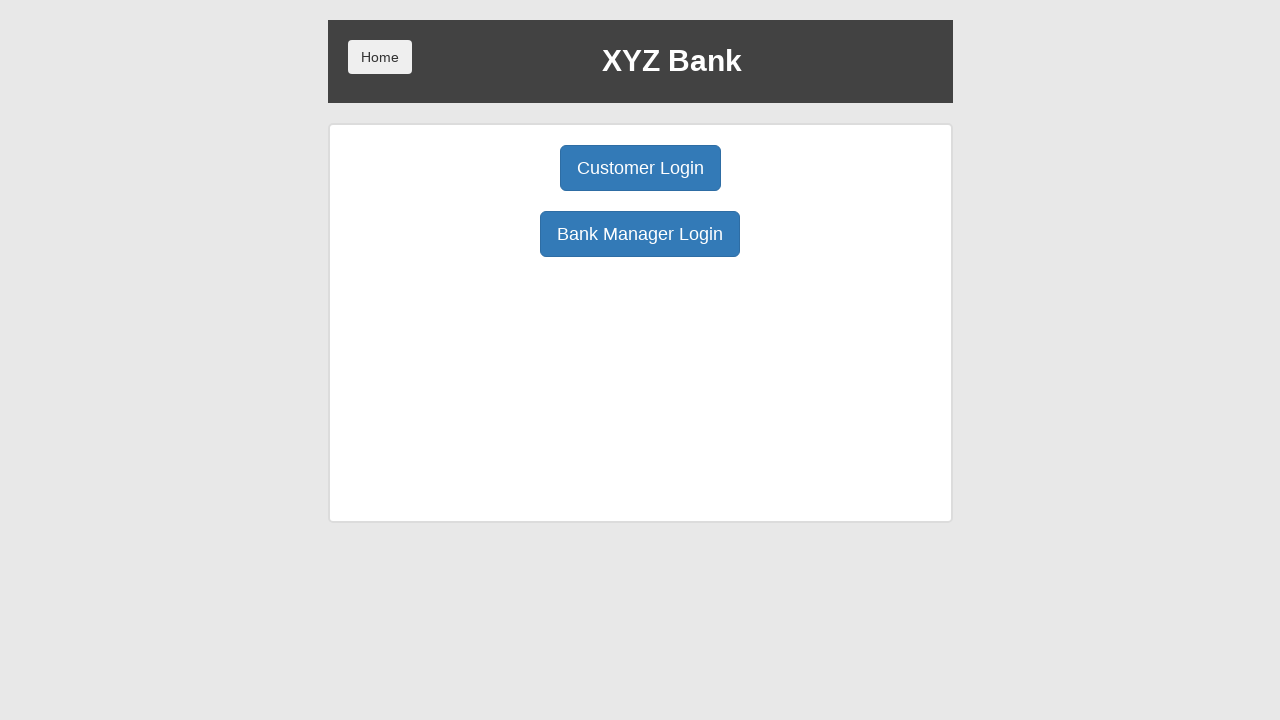

Clicked Bank Manager Login button at (640, 234) on button:has-text('Bank Manager Login')
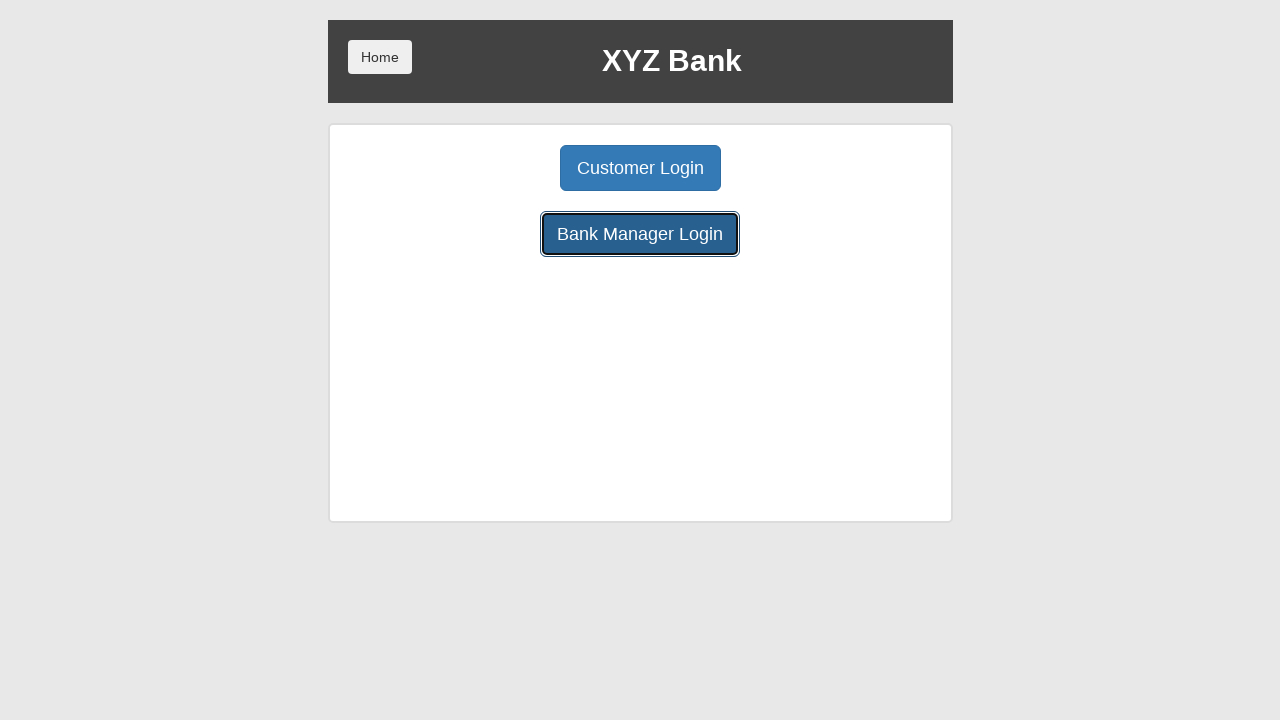

Clicked Add Customer button at (502, 168) on button:has-text('Add Customer')
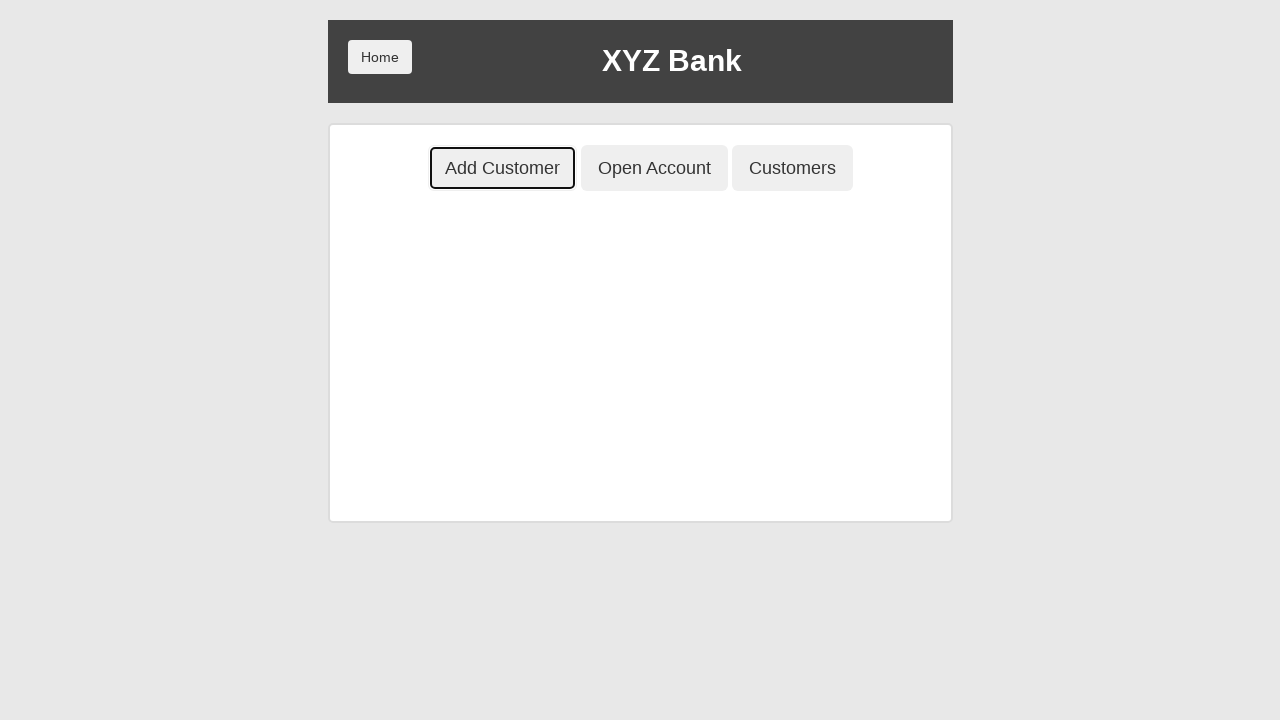

Filled First Name field with 'John' on input[placeholder='First Name']
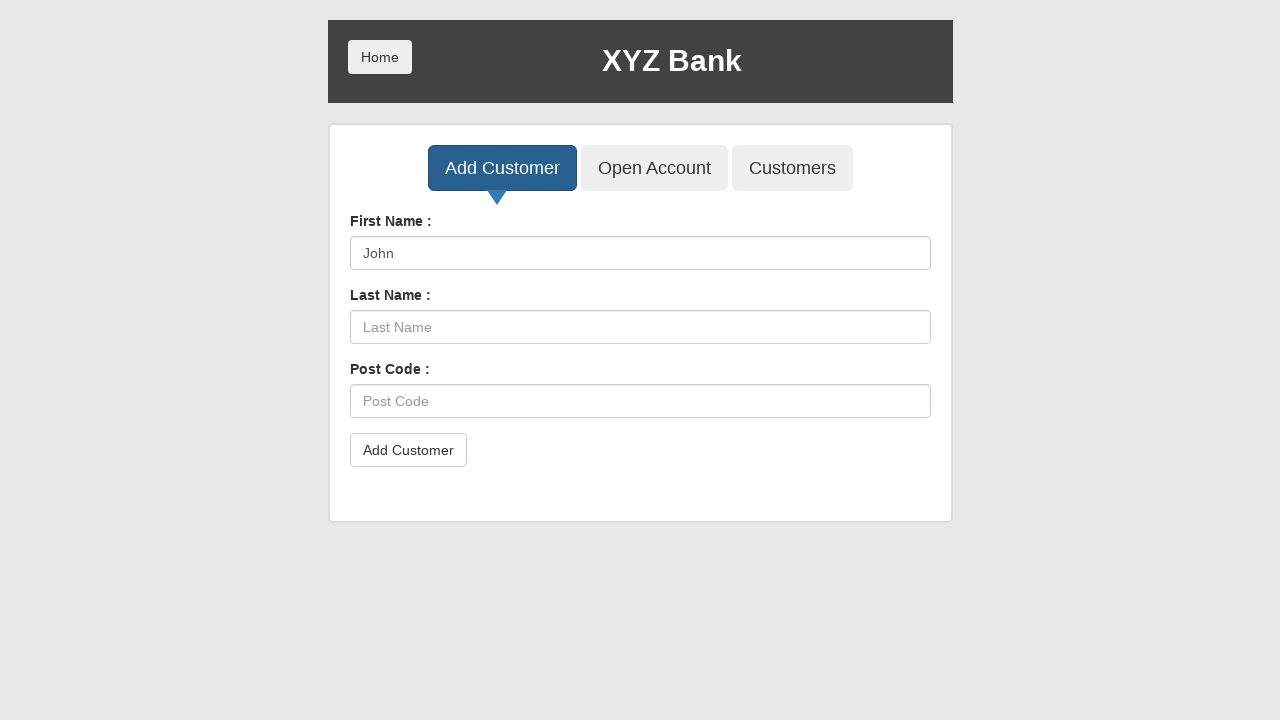

Filled Last Name field with 'Smith' on input[placeholder='Last Name']
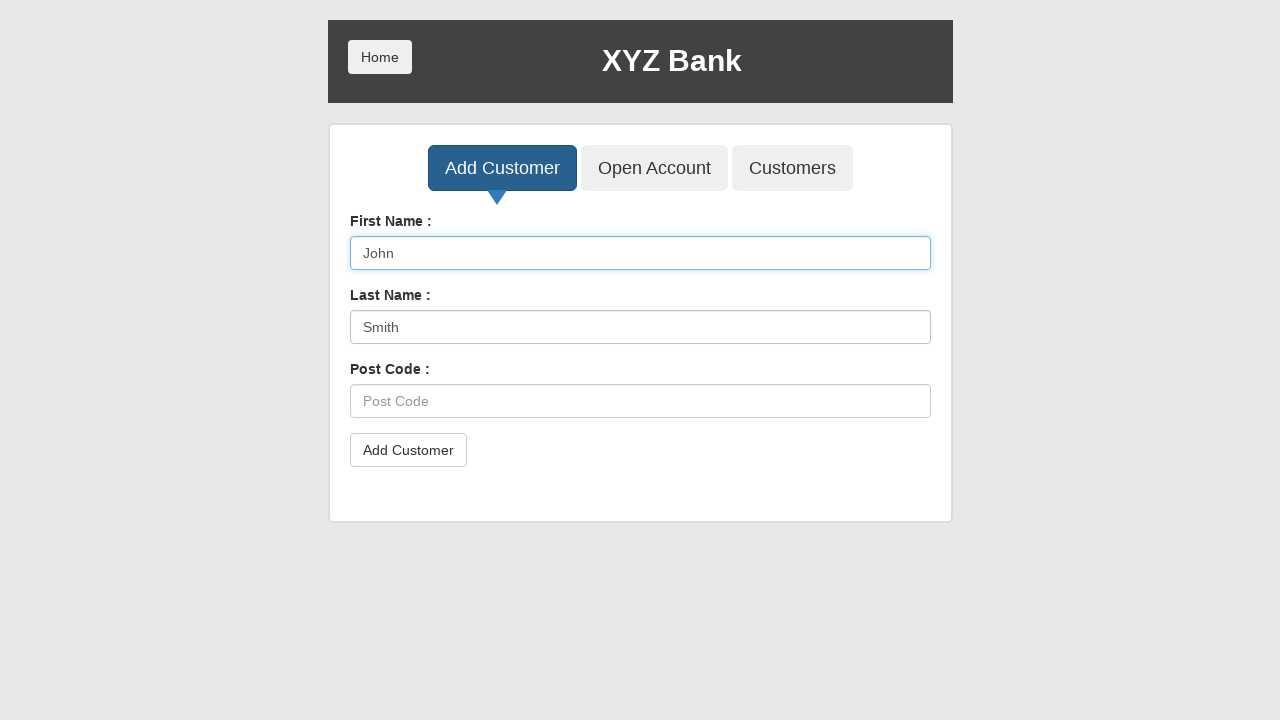

Filled Post Code field with '12345' on input[placeholder='Post Code']
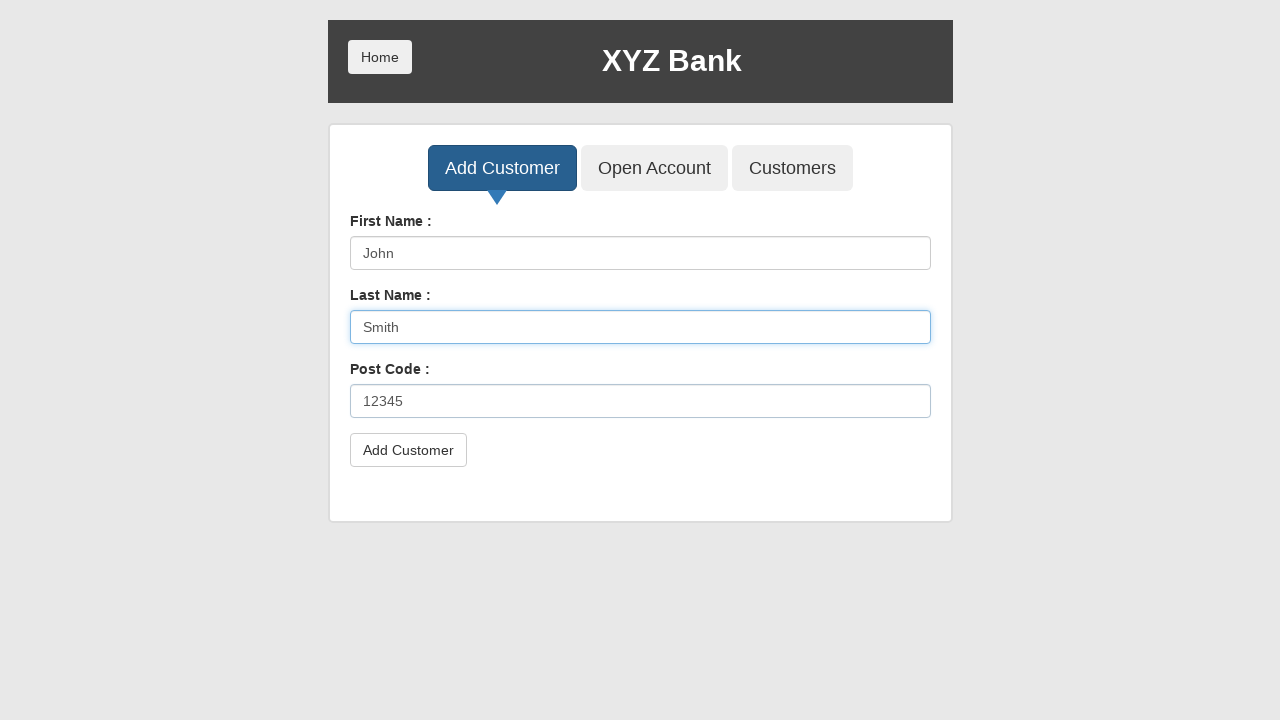

Clicked submit button to save customer at (408, 450) on button[type='submit']
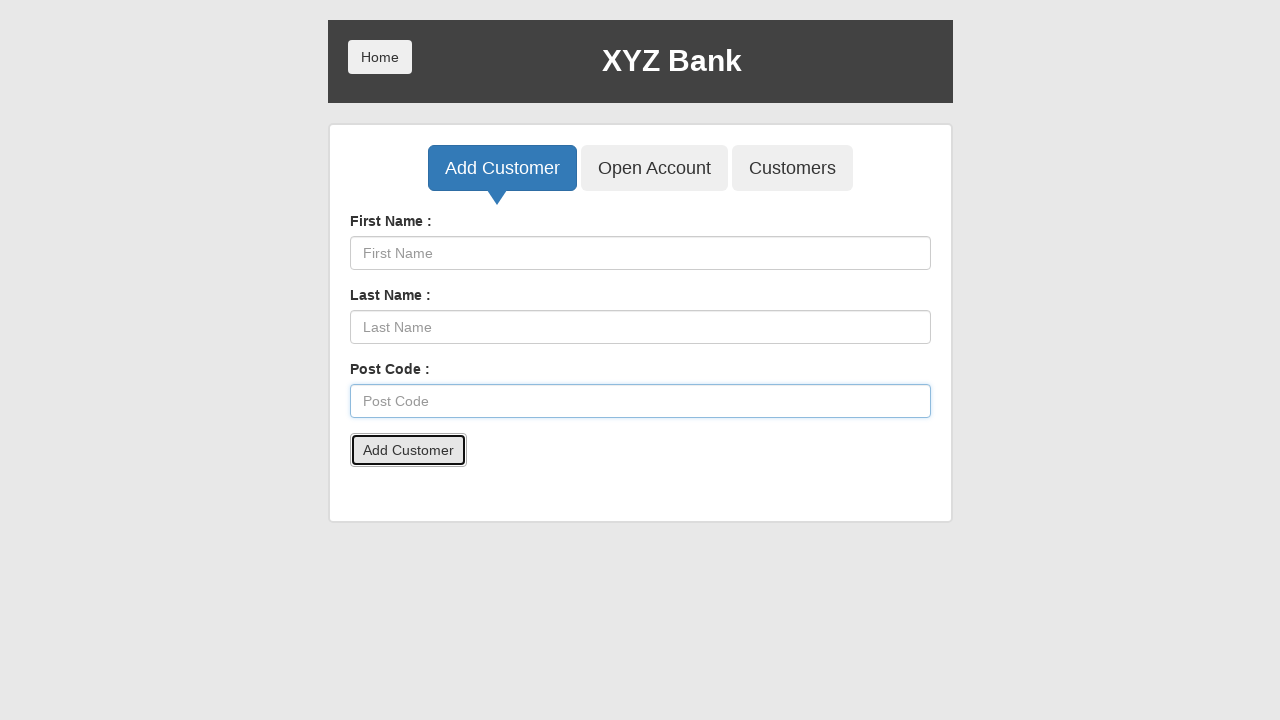

Accepted alert dialog and confirmed submission at (408, 450) on button[type='submit']
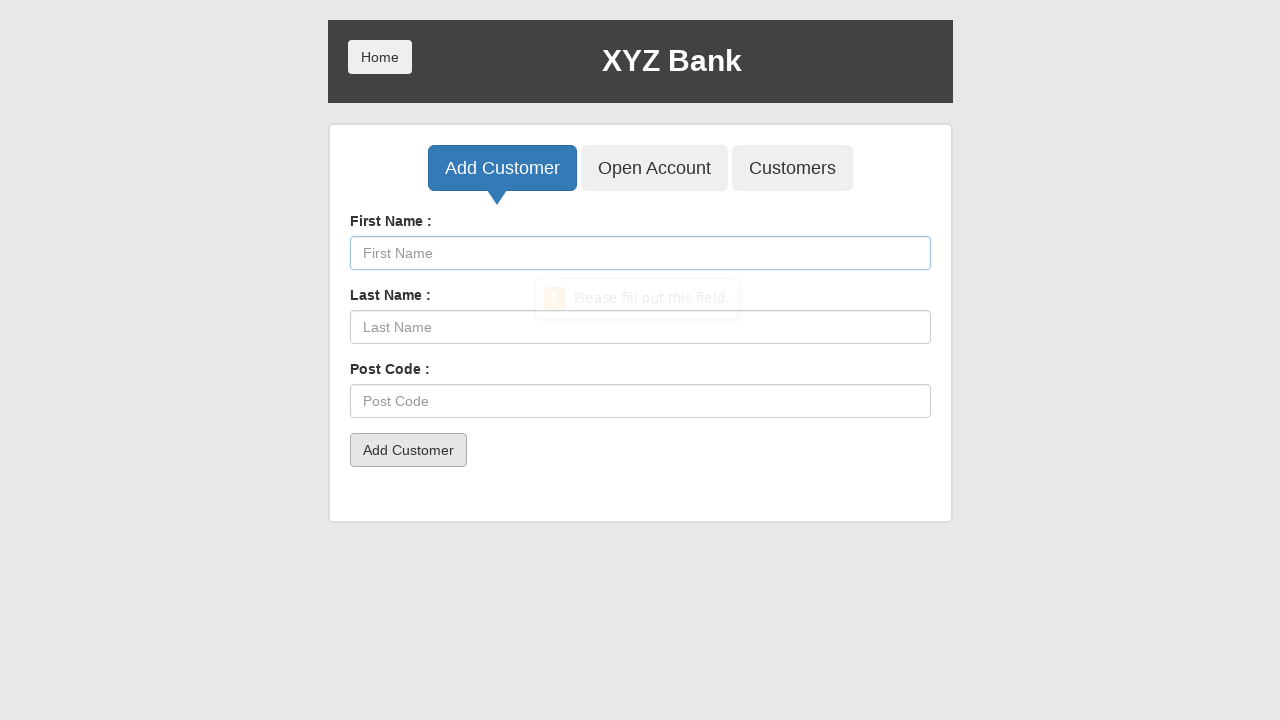

Clicked Customers button to view customer list at (792, 168) on button:has-text('Customers')
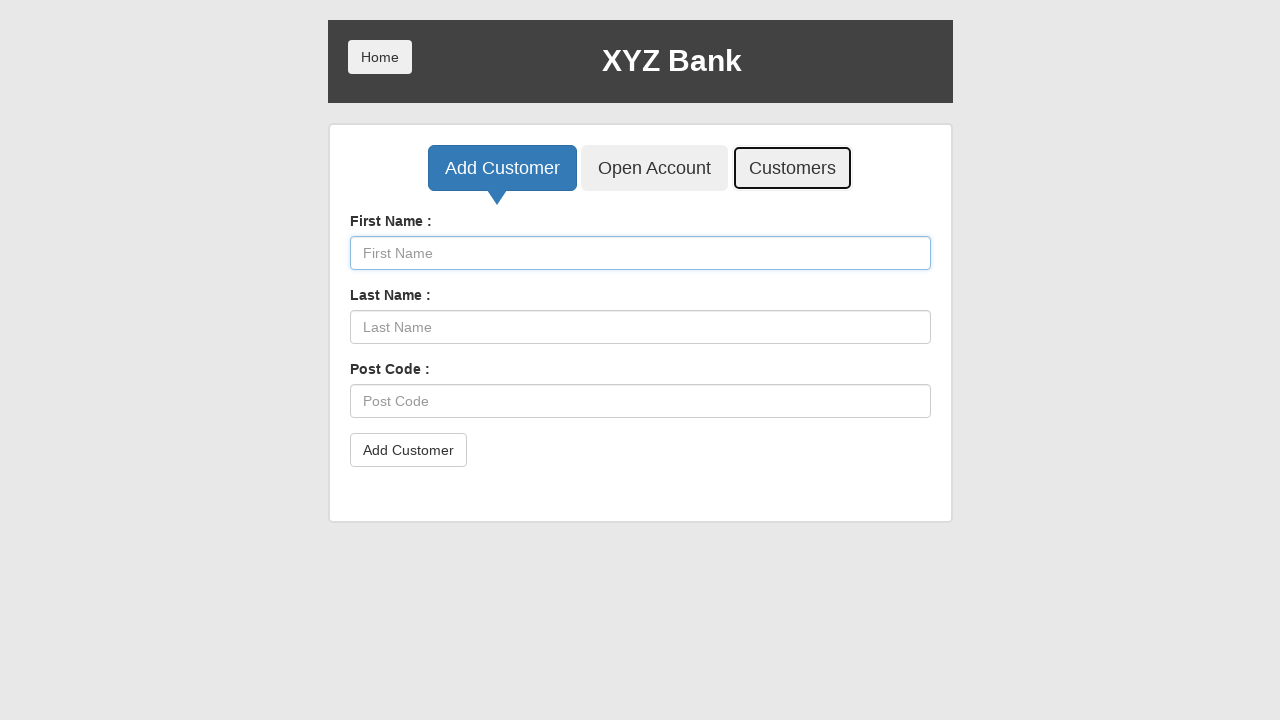

Verified customer 'John Smith' with post code '12345' appears in customer list
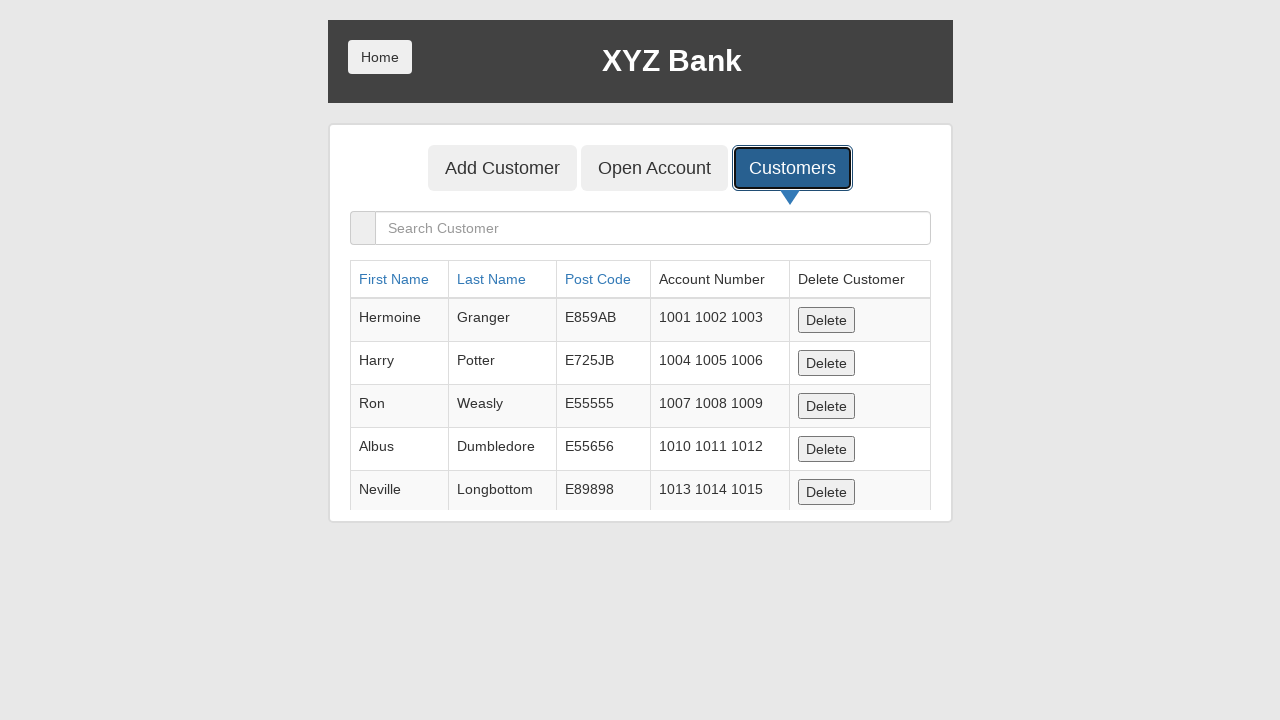

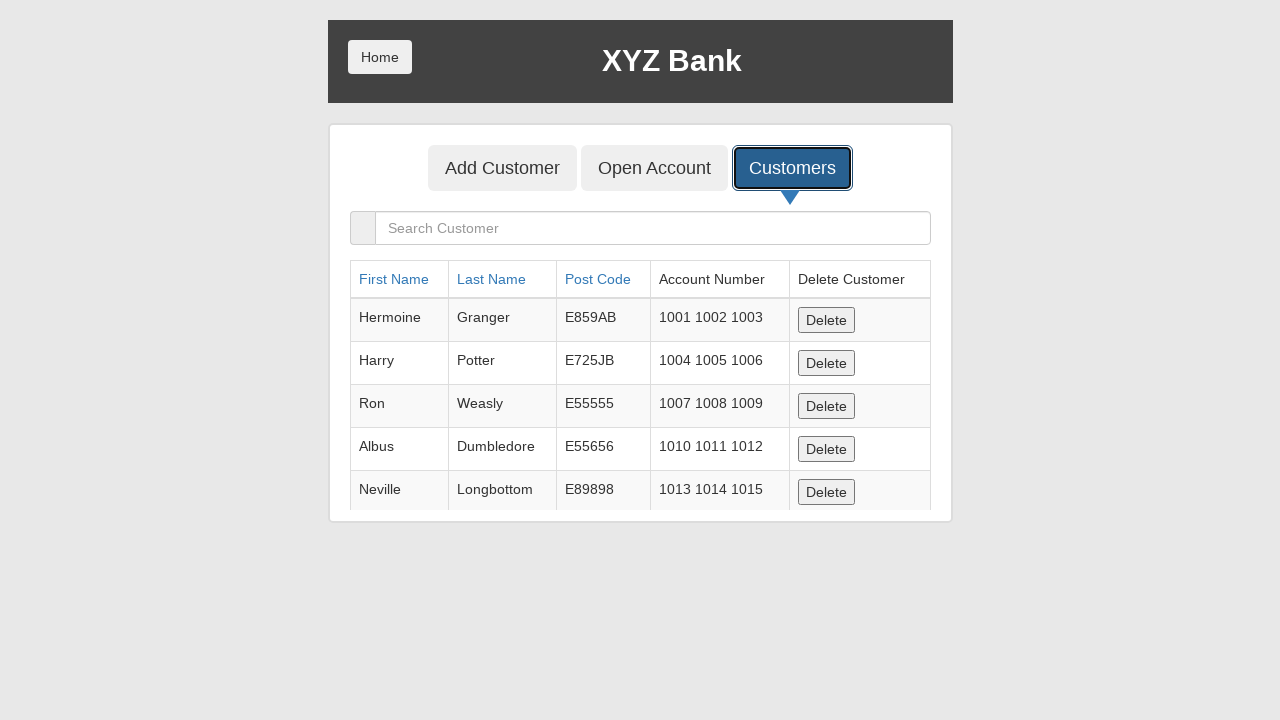